Verifies that the Login button label is displayed correctly

Starting URL: https://opensource-demo.orangehrmlive.com/web/index.php/auth/login

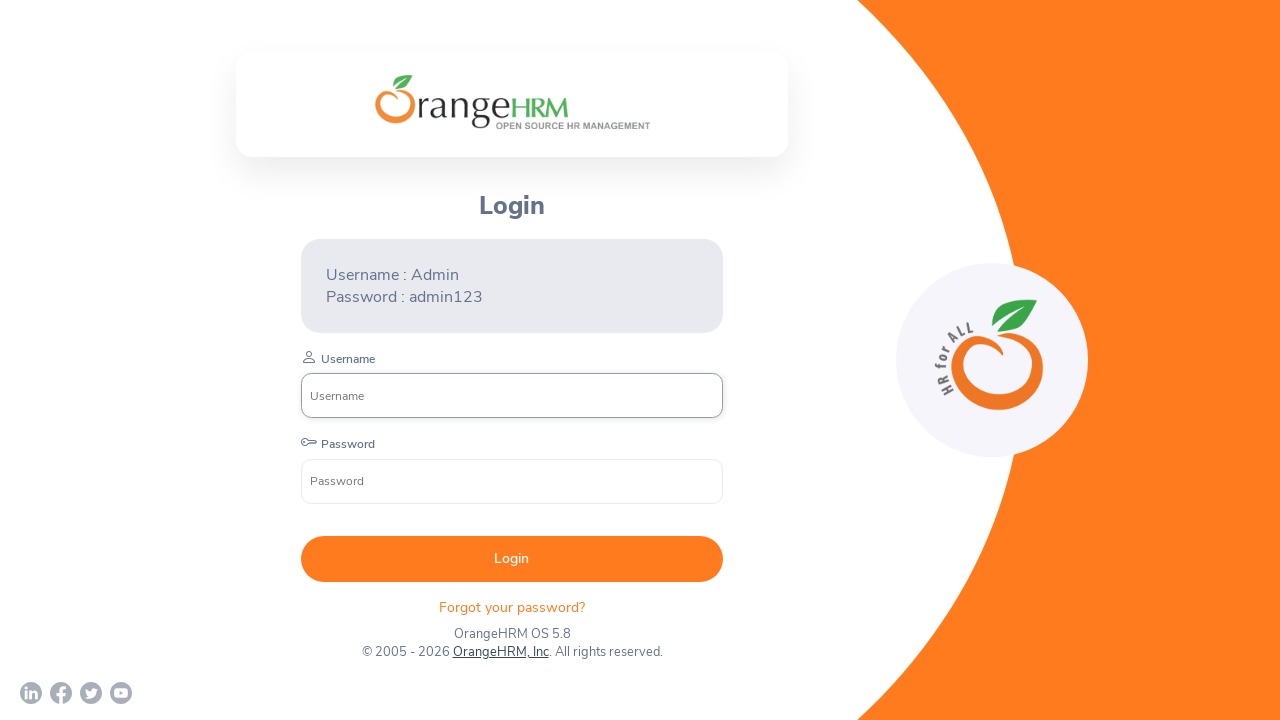

Located Login button element
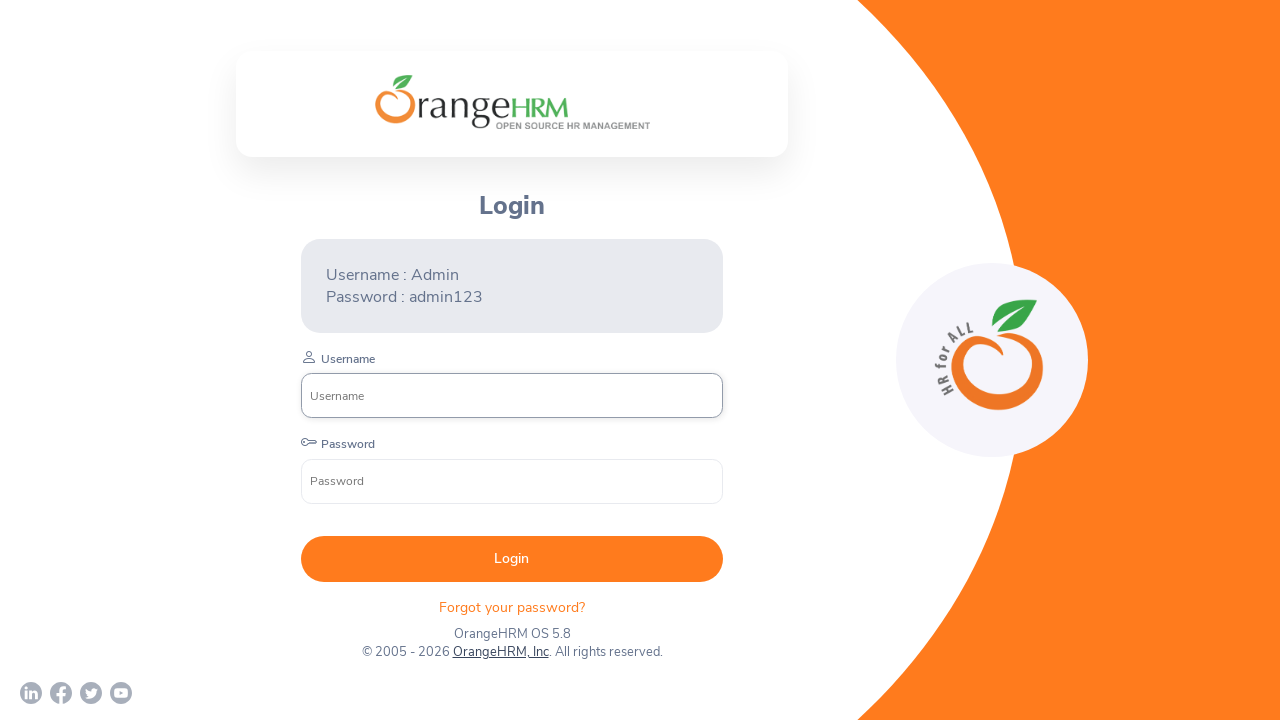

Login button selector is visible and ready
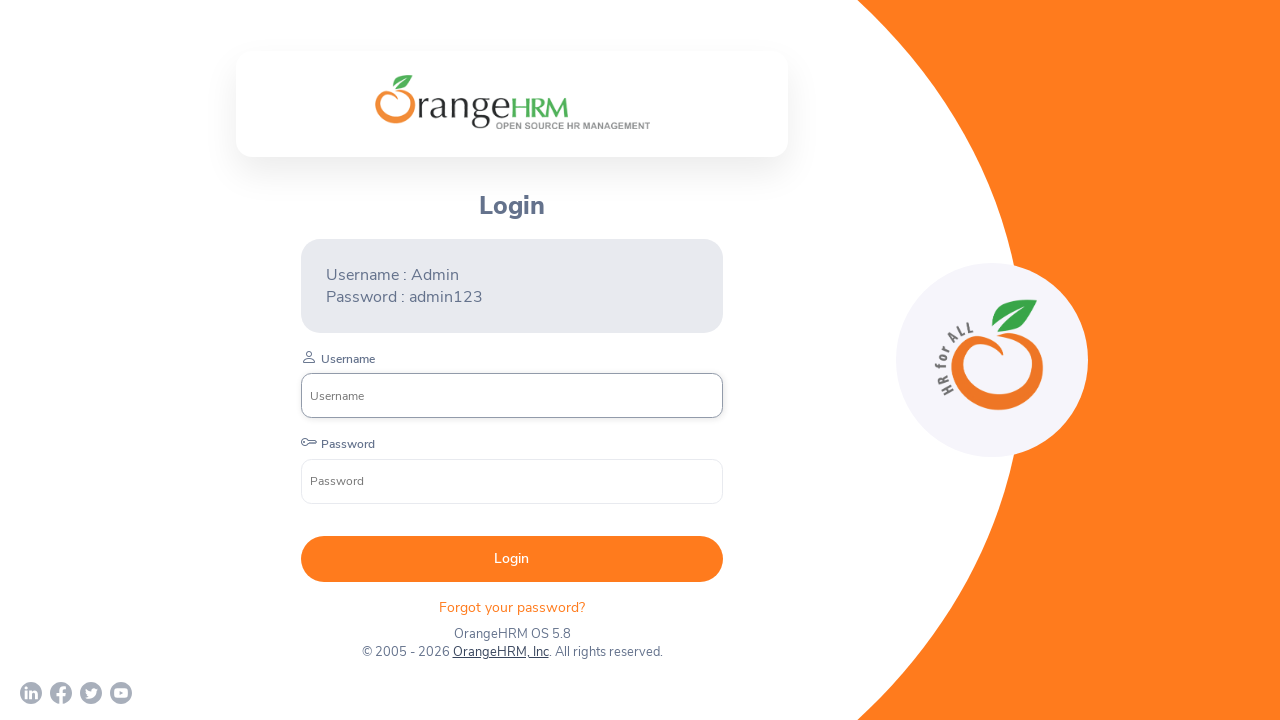

Verified Login button label is displayed correctly
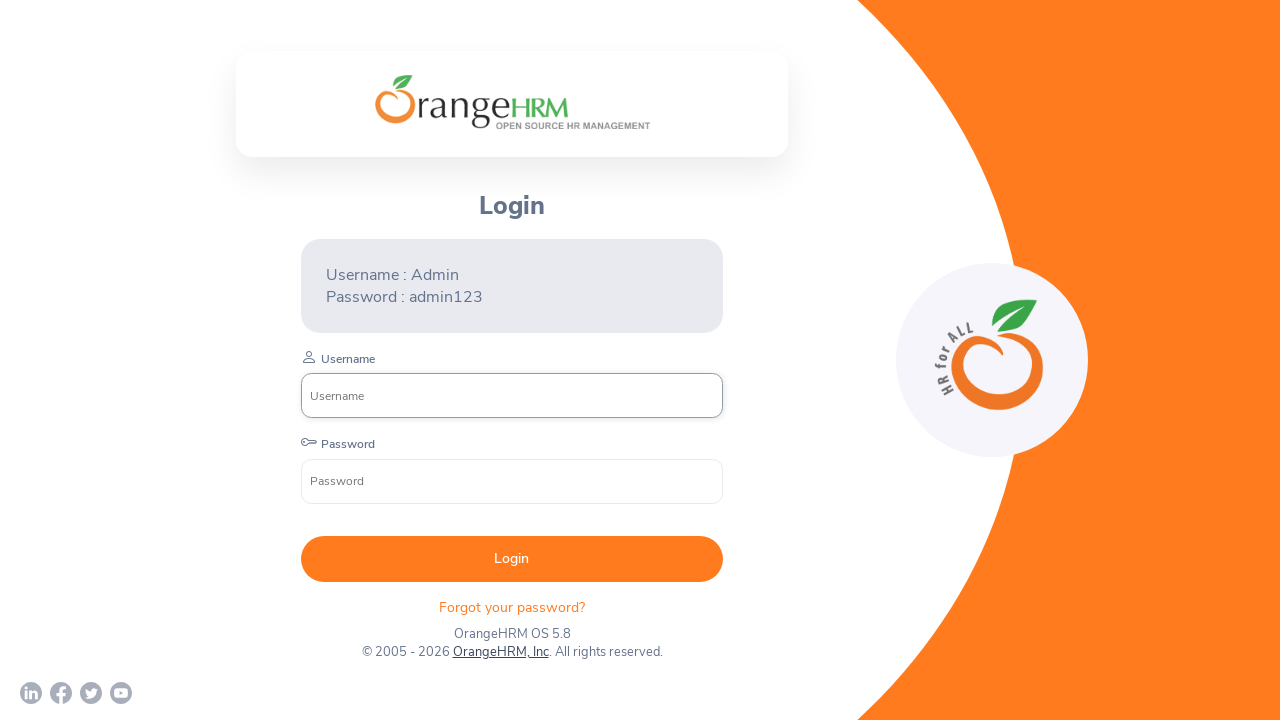

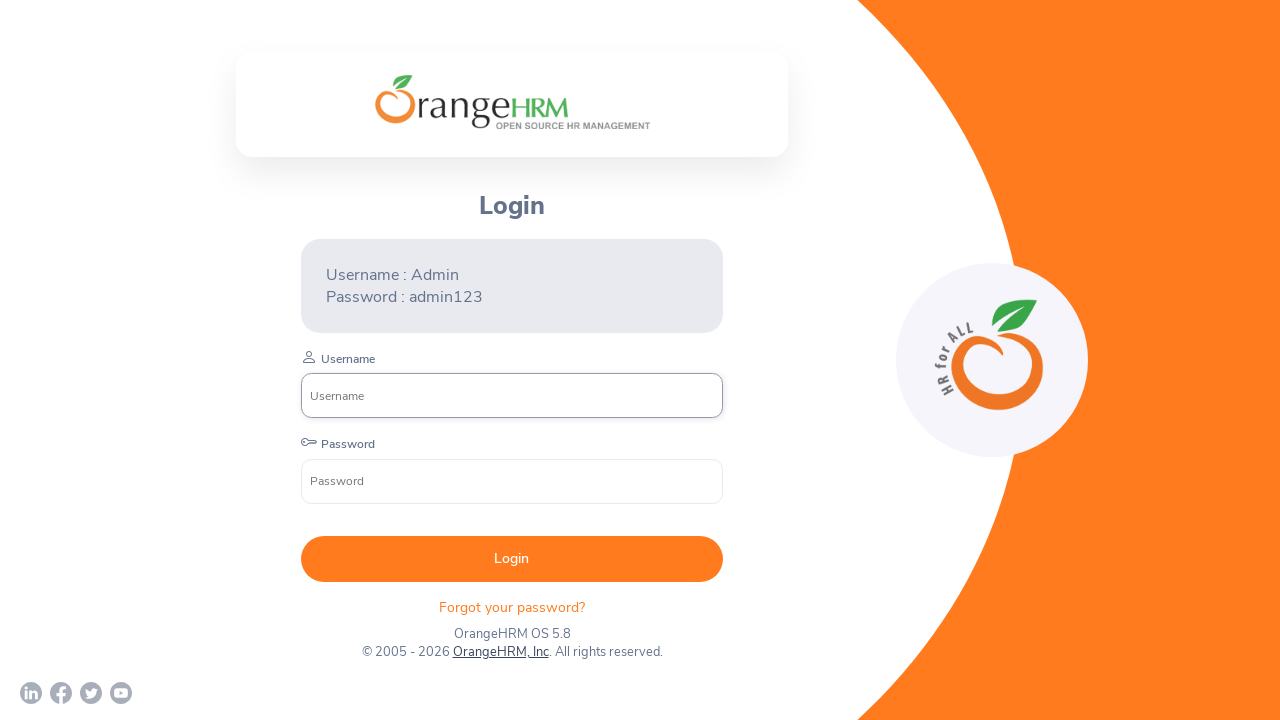